Tests alert functionality by entering a name, clicking confirm button, verifying the alert text contains the entered name, and accepting the alert

Starting URL: https://rahulshettyacademy.com/AutomationPractice

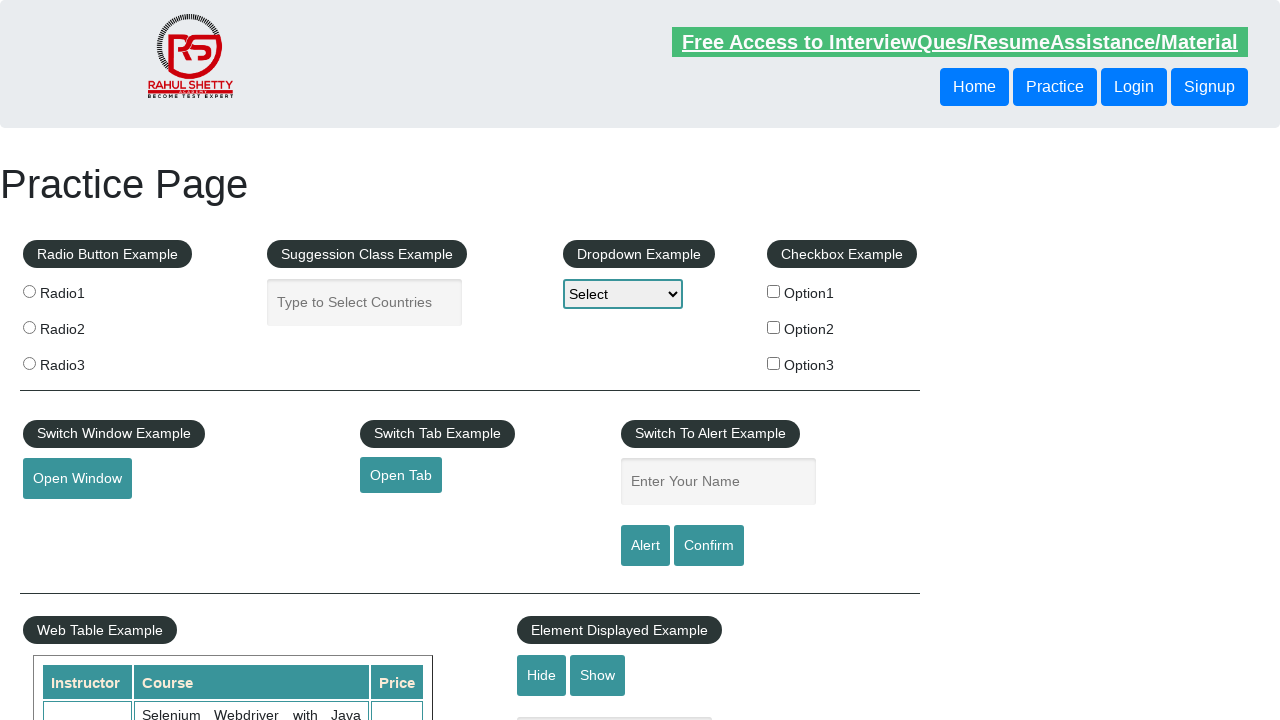

Filled name input field with 'Bartek' on input#name
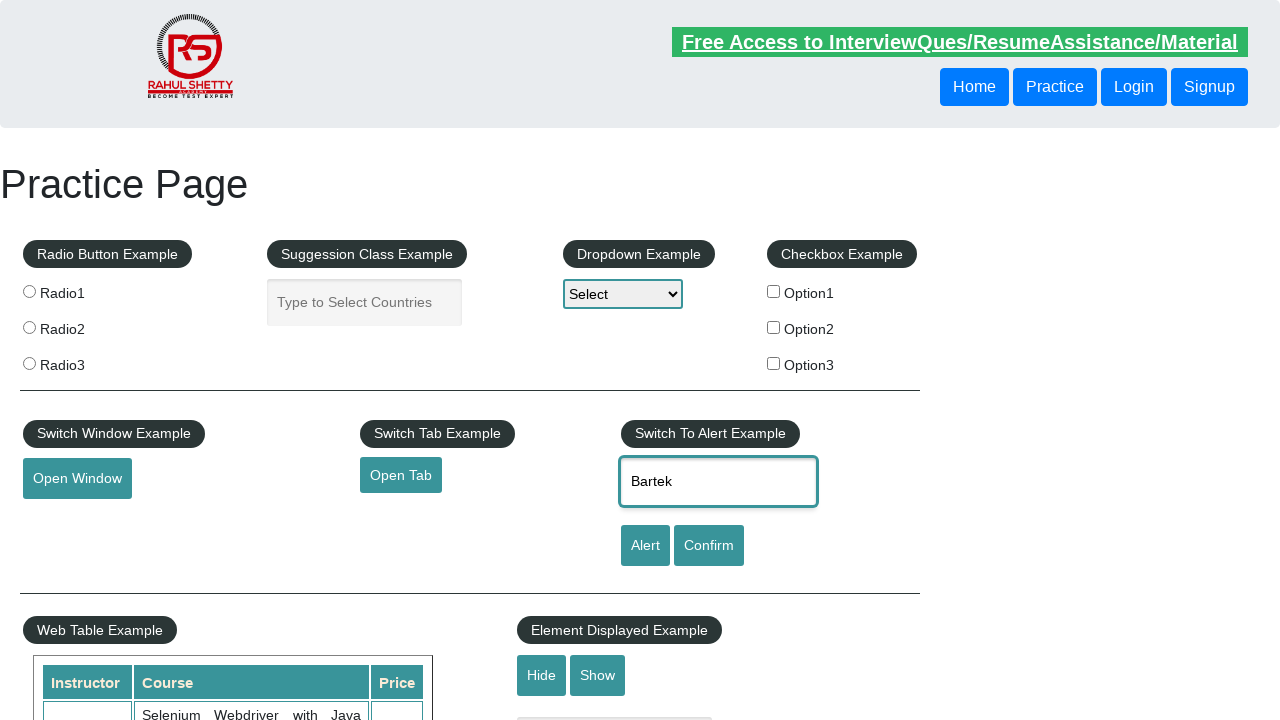

Clicked confirm button to trigger alert at (709, 546) on input#confirmbtn
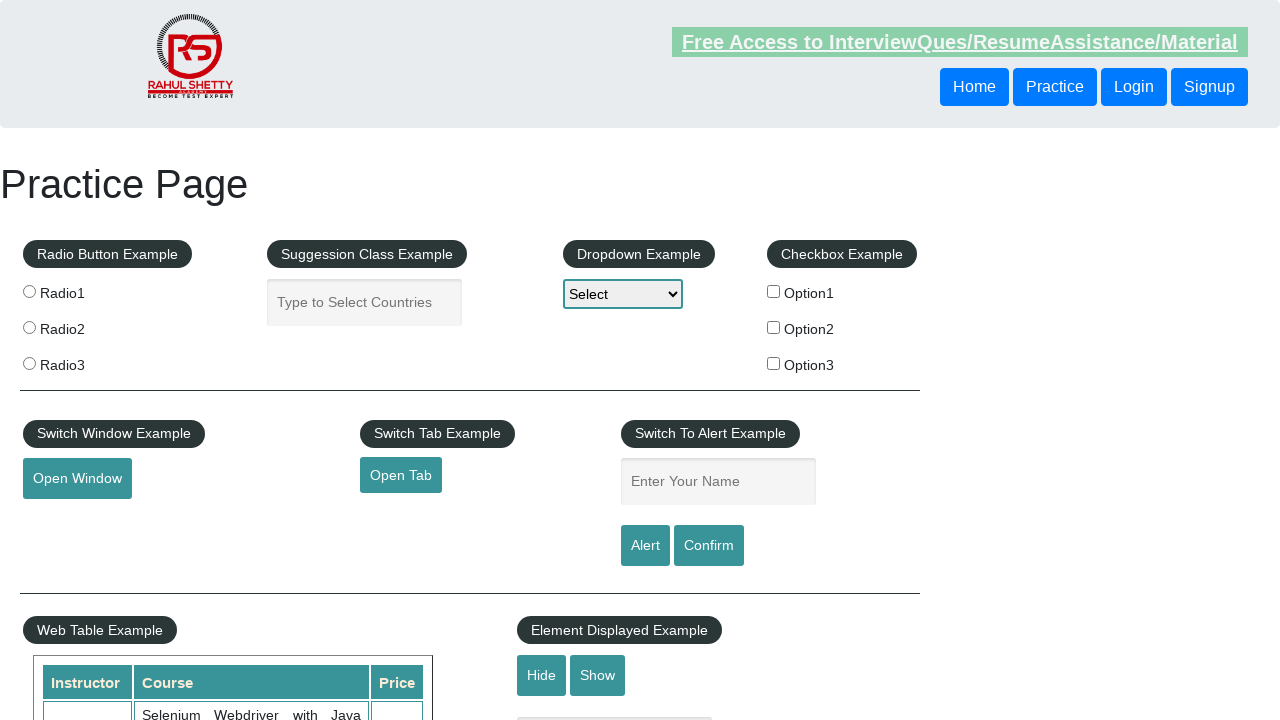

Set up dialog handler to accept alerts containing 'Bartek'
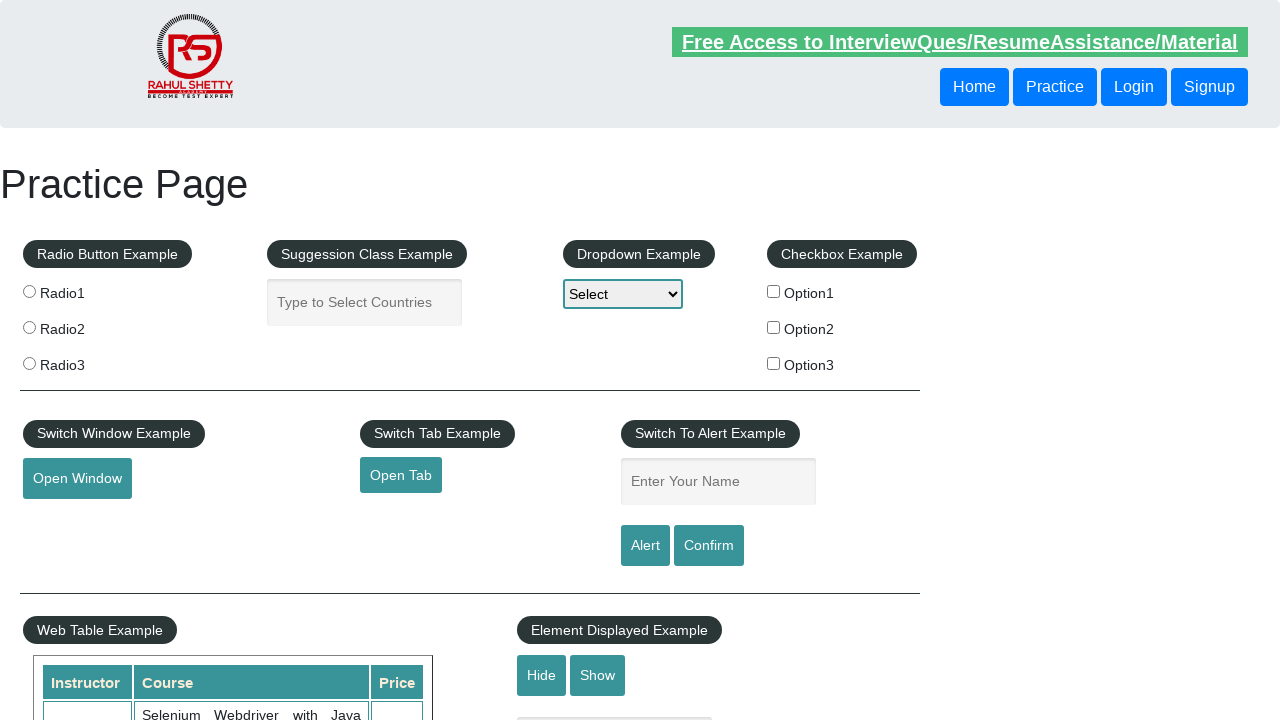

Registered one-time dialog handler to verify alert text contains 'Bartek' and accept it
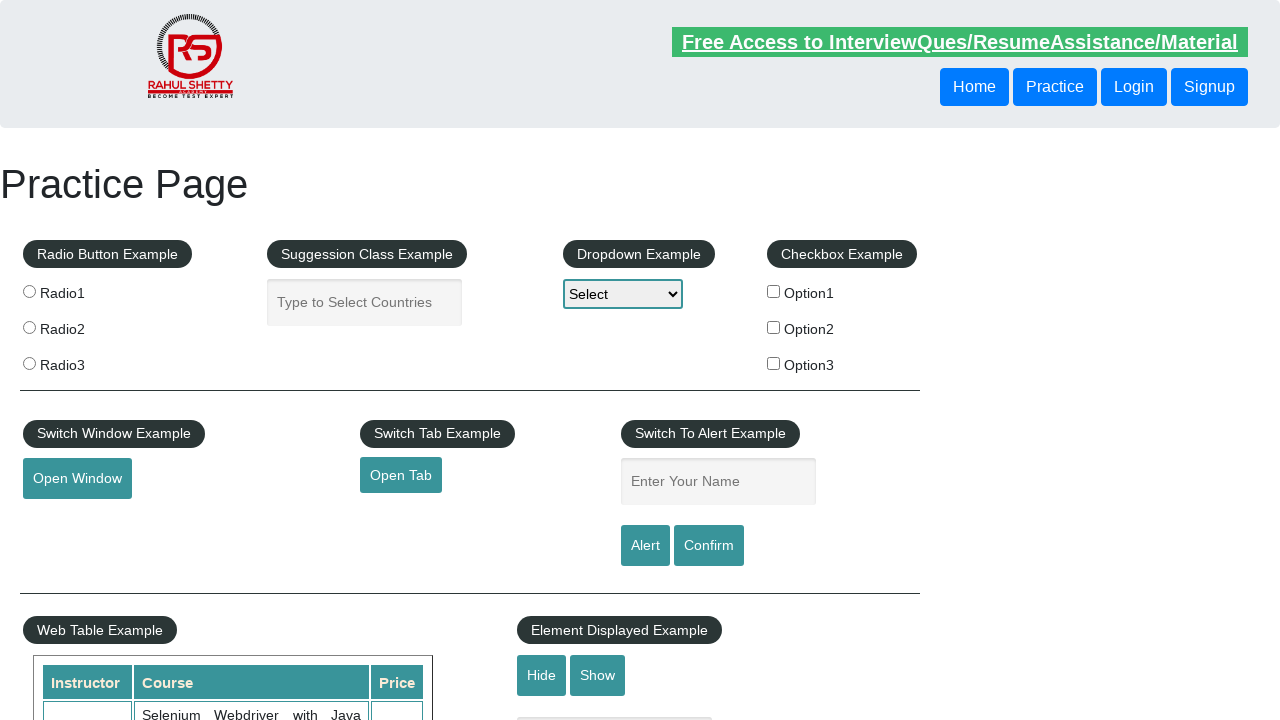

Re-filled name input field with 'Bartek' on input#name
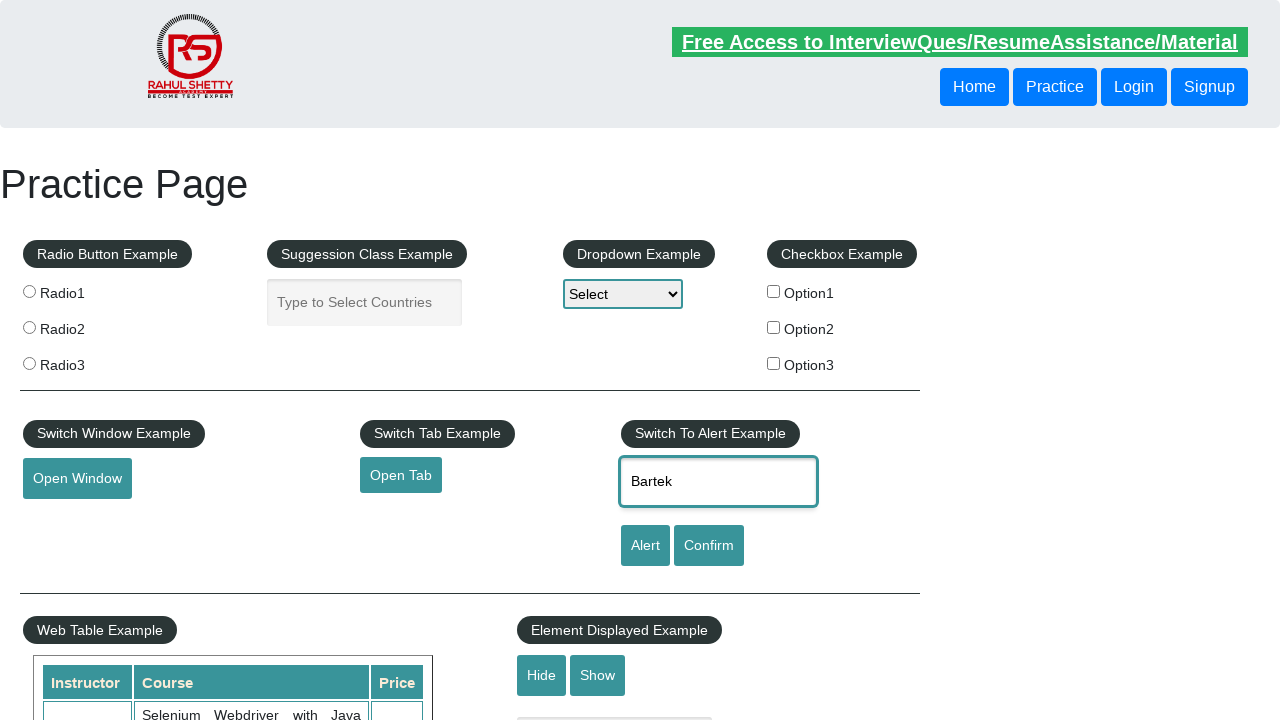

Clicked confirm button again to trigger alert and verify it with handler at (709, 546) on input#confirmbtn
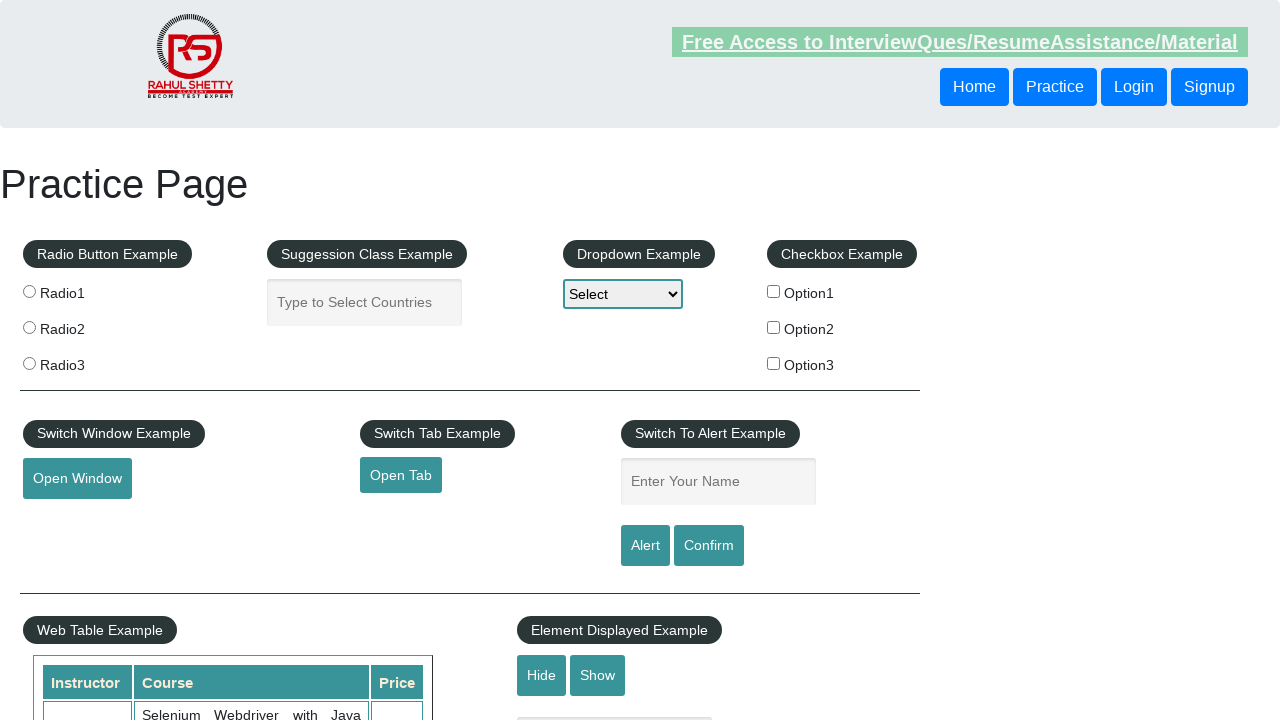

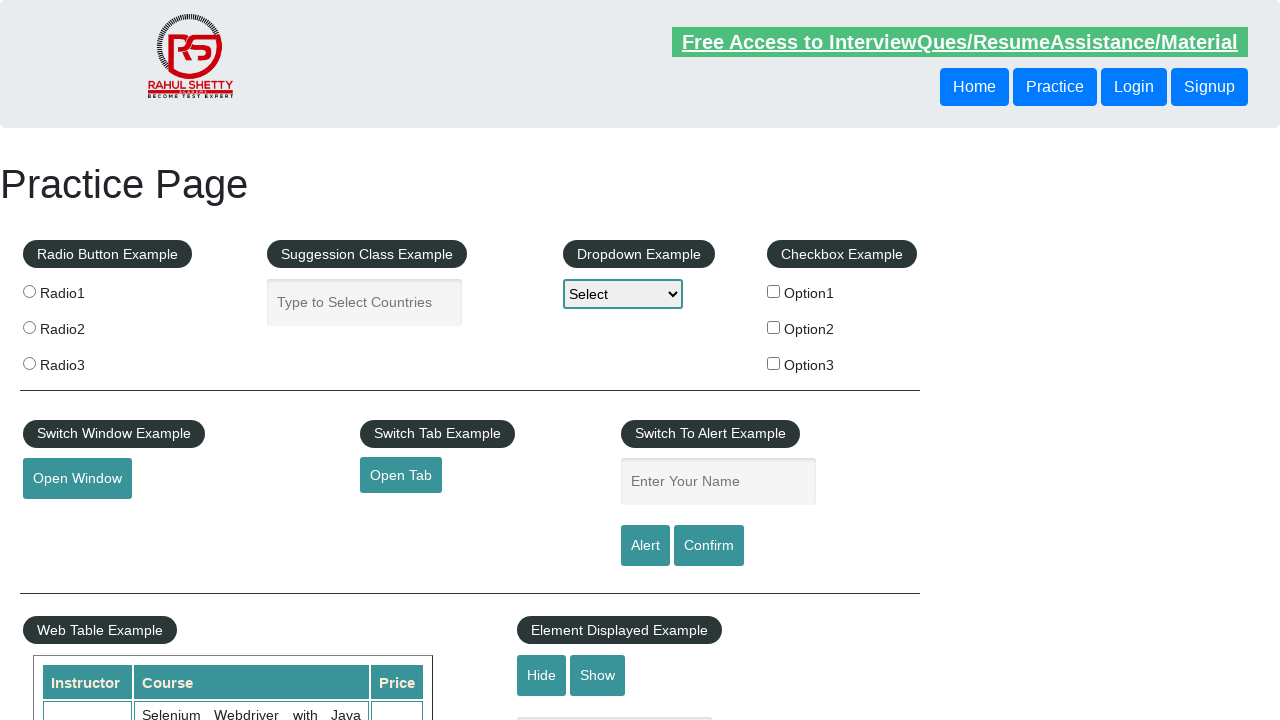